Tests auto-suggestive dropdown by typing partial text and selecting a matching option from the suggestions

Starting URL: https://rahulshettyacademy.com/dropdownsPractise/

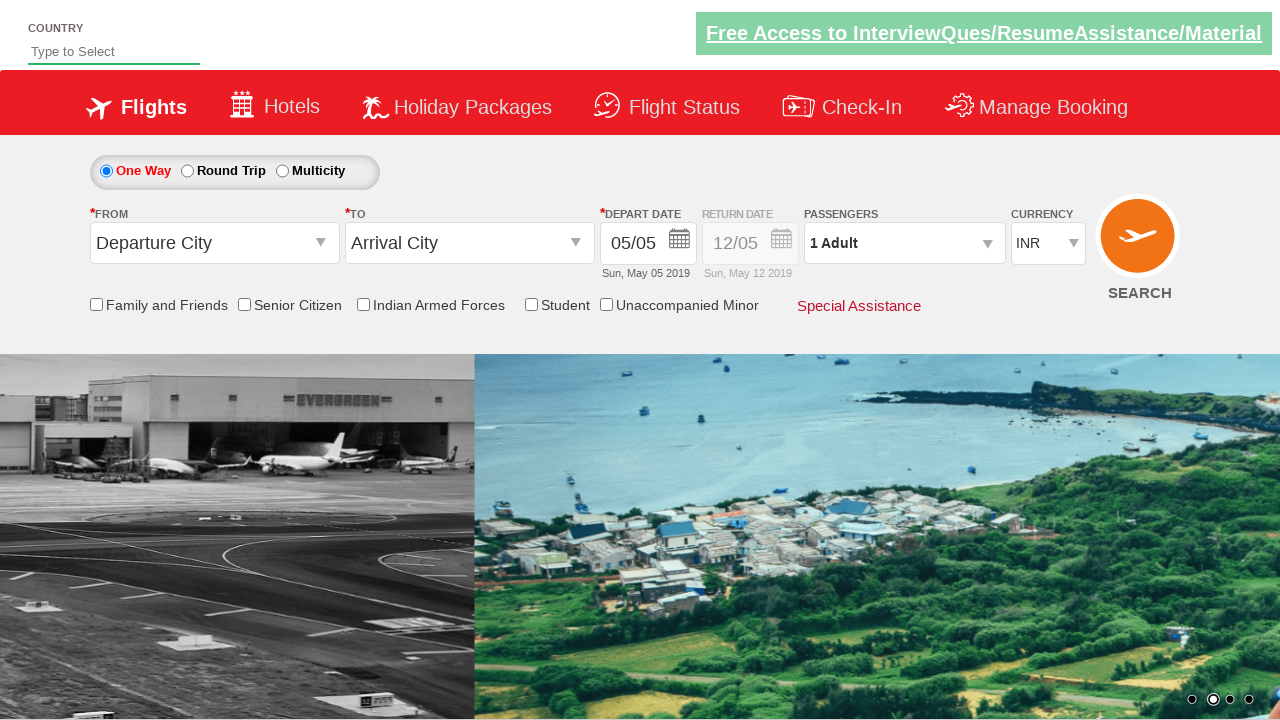

Filled auto-suggest input field with partial text 'Uni' on legend:has(b) + span + input
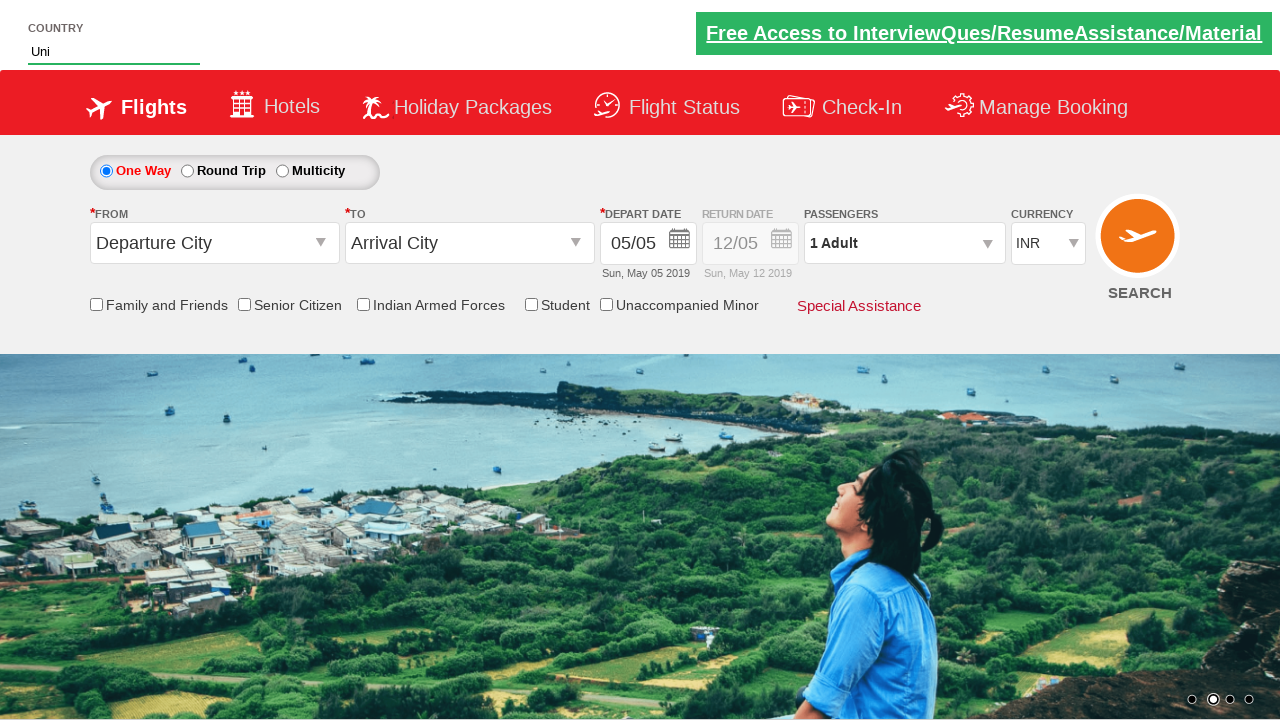

Auto-suggestive dropdown appeared with matching options
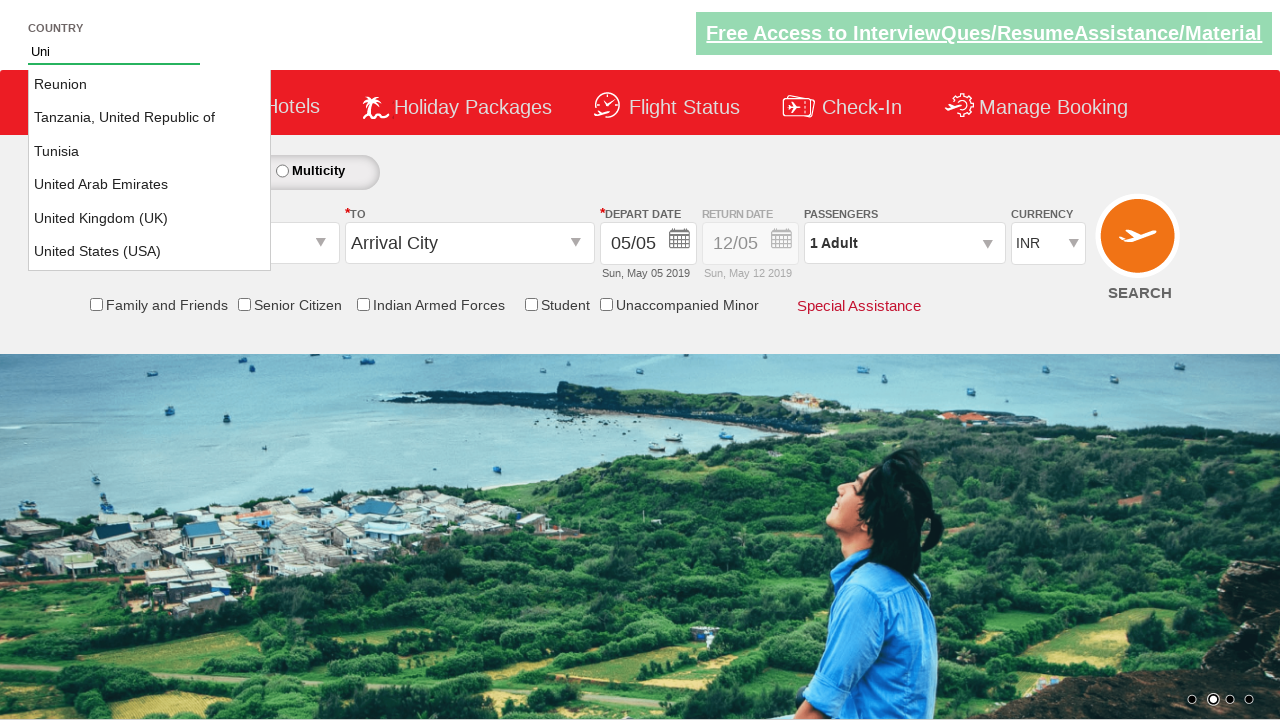

Selected 'USA' option from the auto-suggestive dropdown at (150, 252) on a[class^='ui-corner']:has-text('USA')
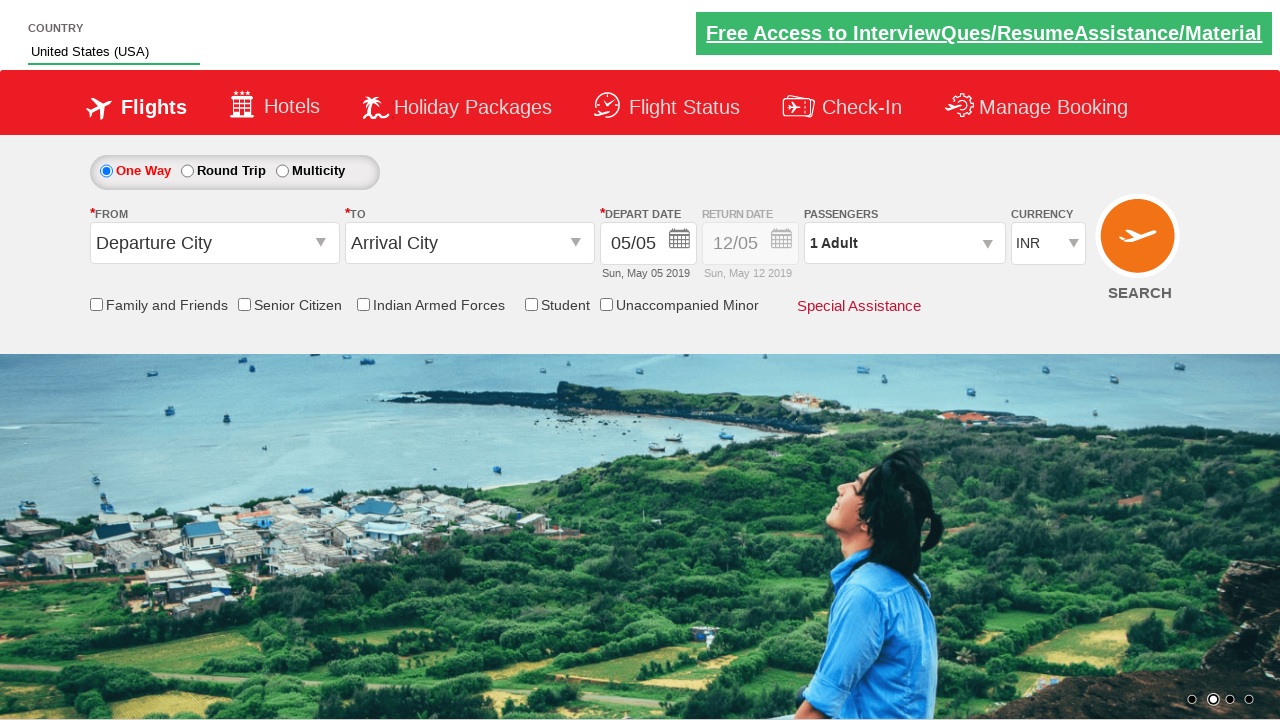

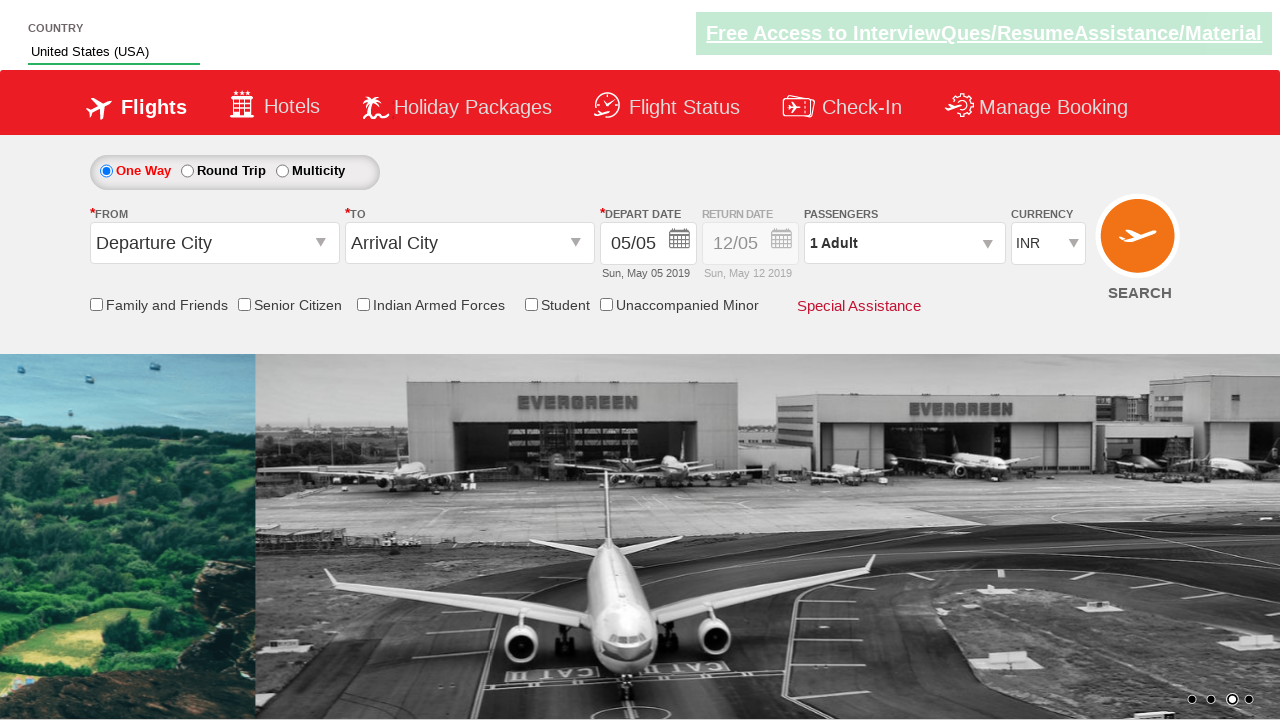